Tests navigation to a slow load website by clicking a button and waiting for the page content to load before verifying the title

Starting URL: https://curso.testautomation.es

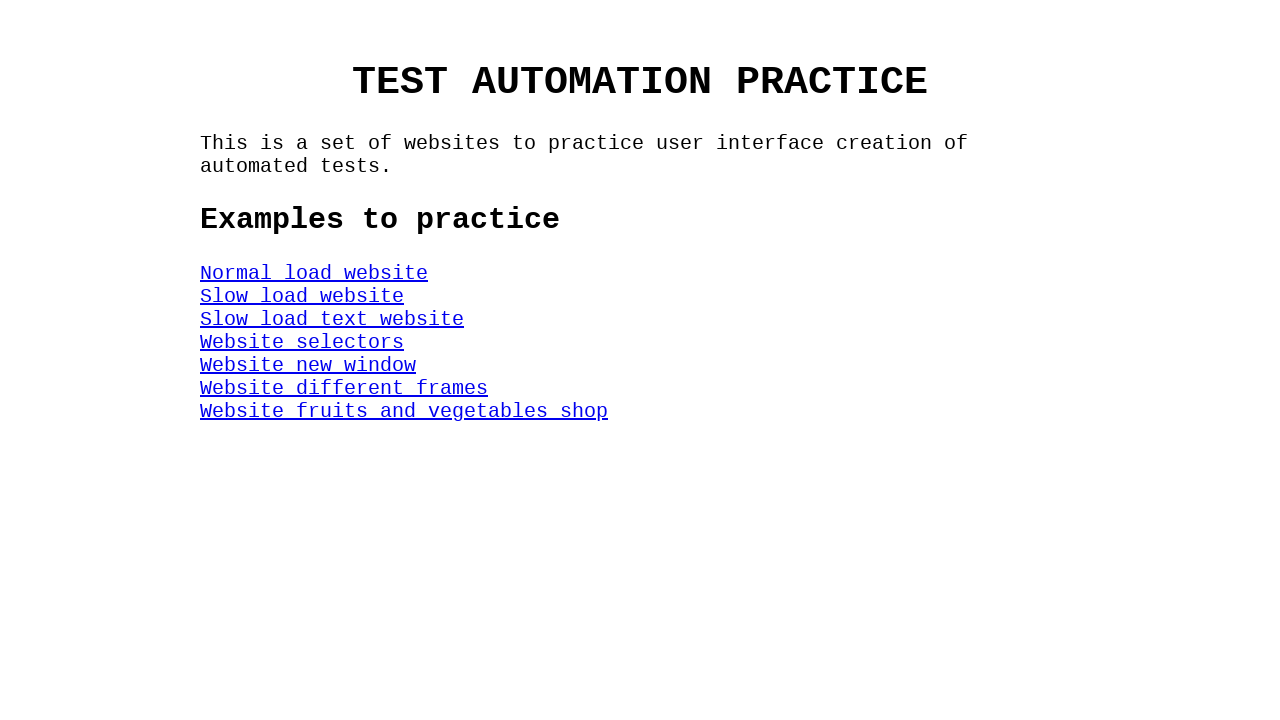

Clicked the Slow Load Web button at (302, 296) on #SlowLoadWeb
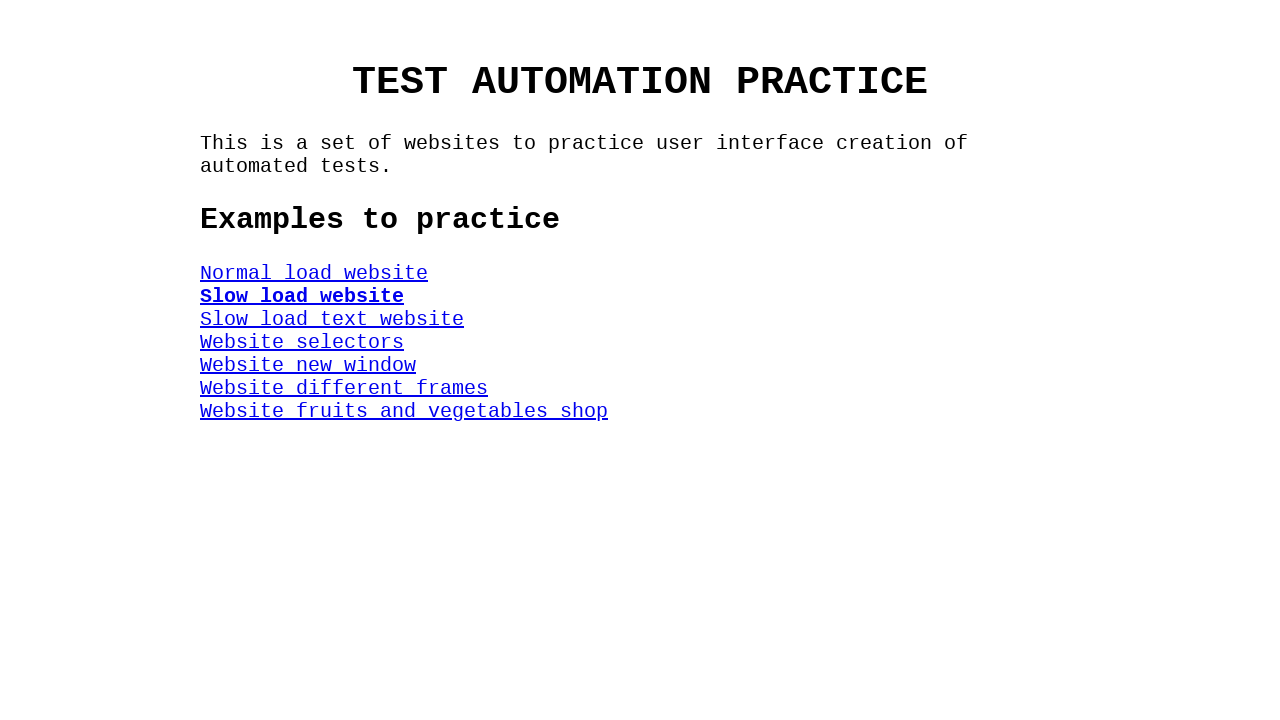

Waited for title element to appear on slow load page
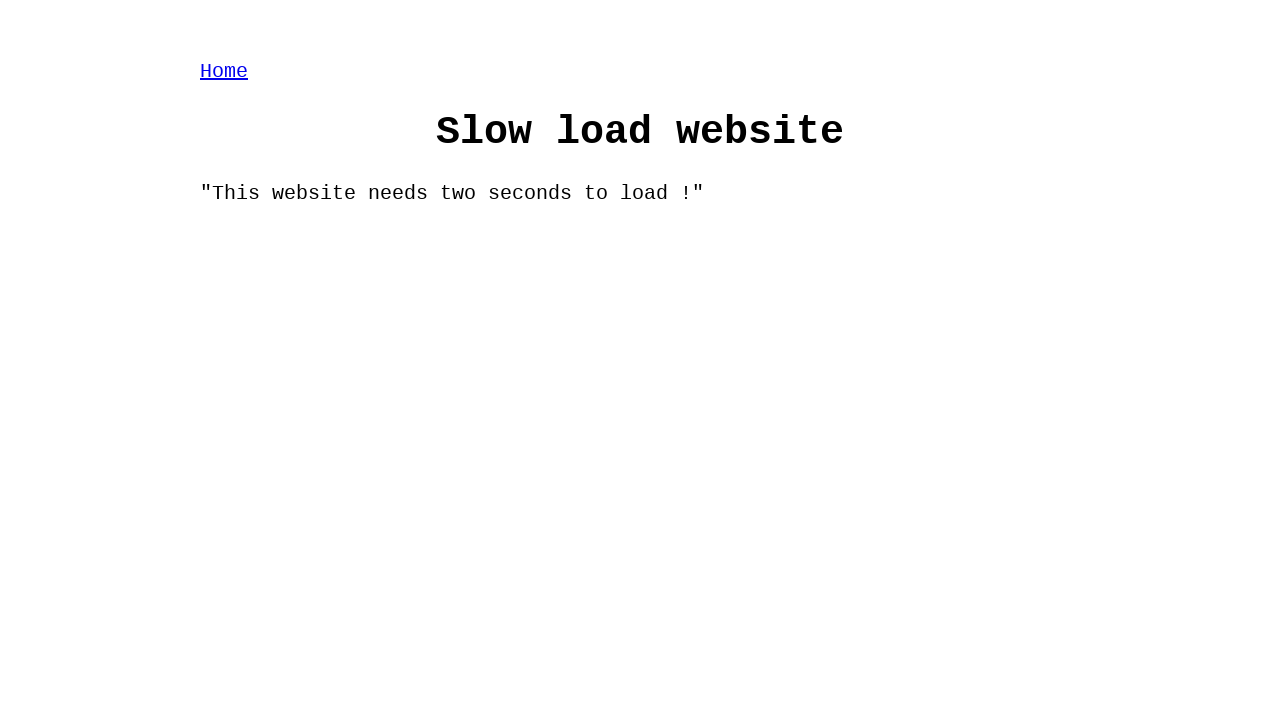

Located the title element
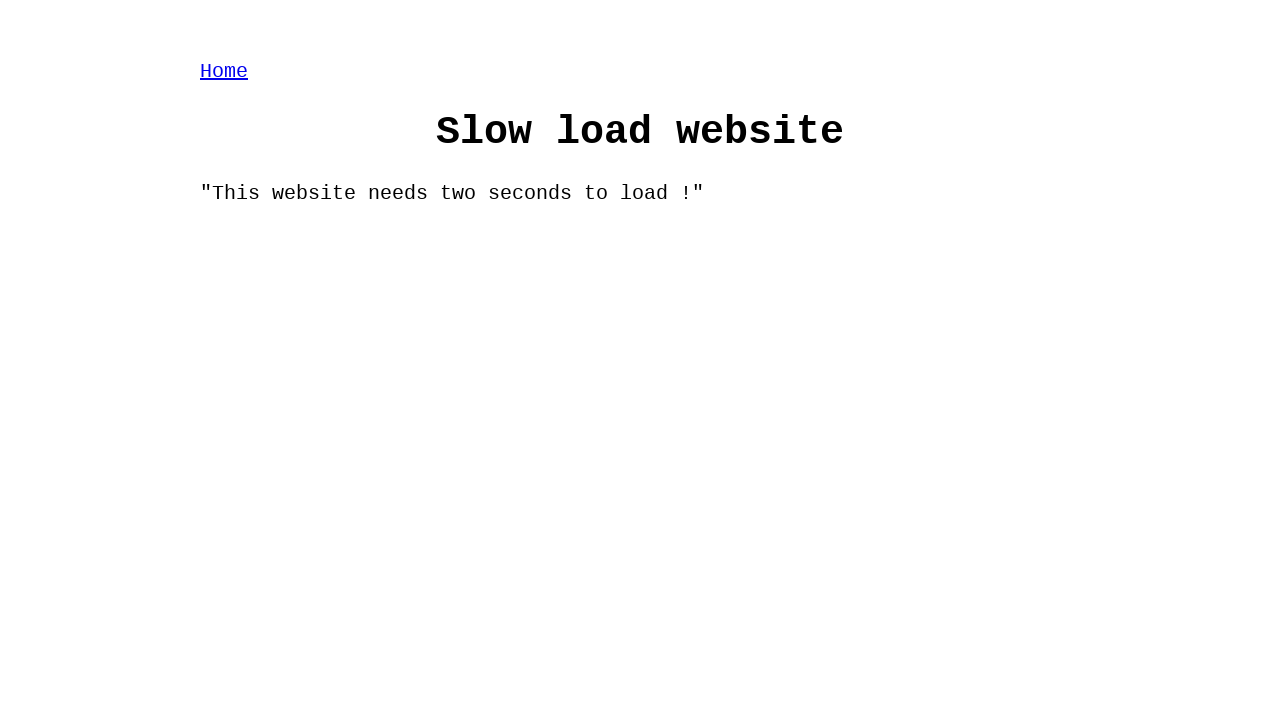

Verified title text equals 'Slow load website'
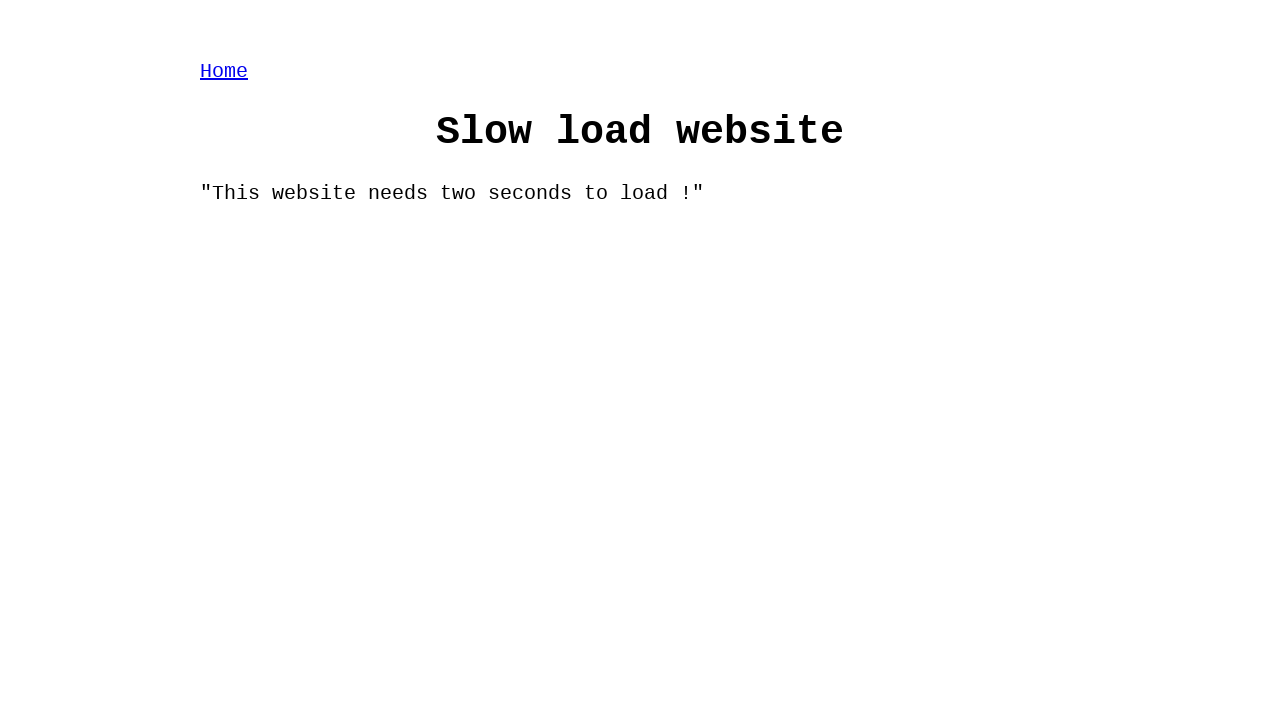

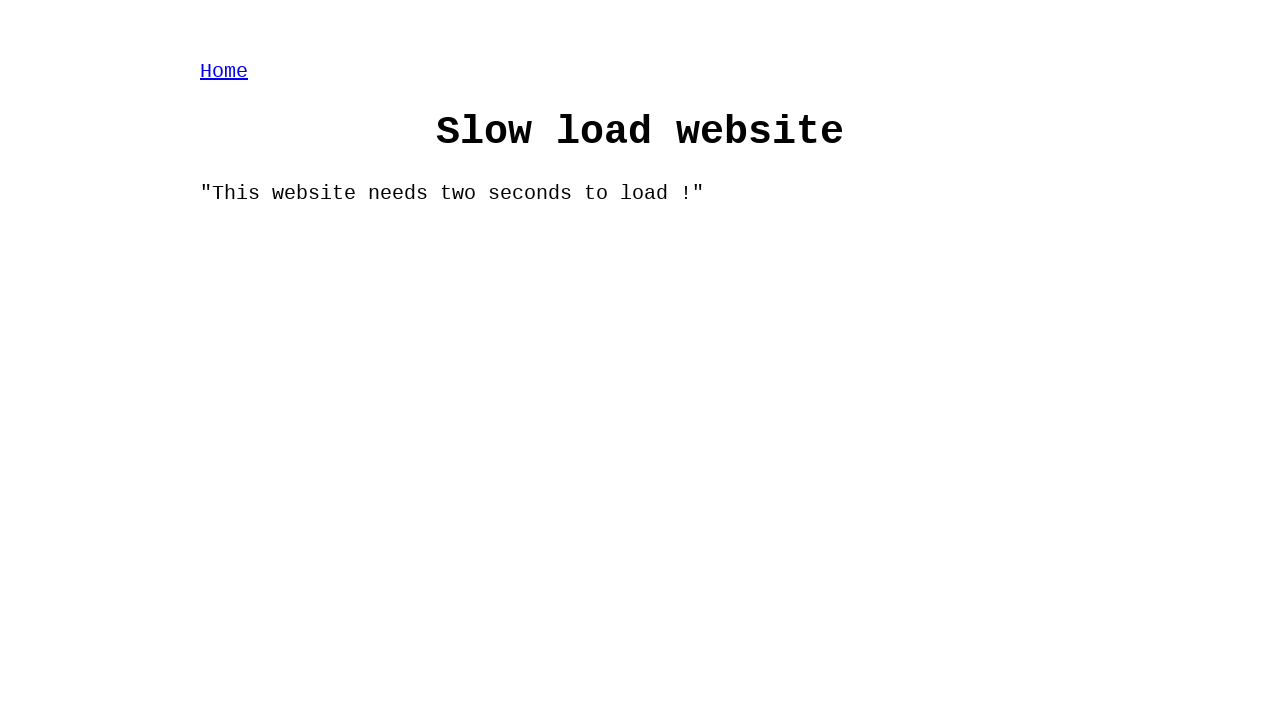